Tests form input fields, radio buttons, and checkboxes by filling in first/last name, selecting gender, and toggling hobby checkboxes

Starting URL: https://demoqa.com/automation-practice-form

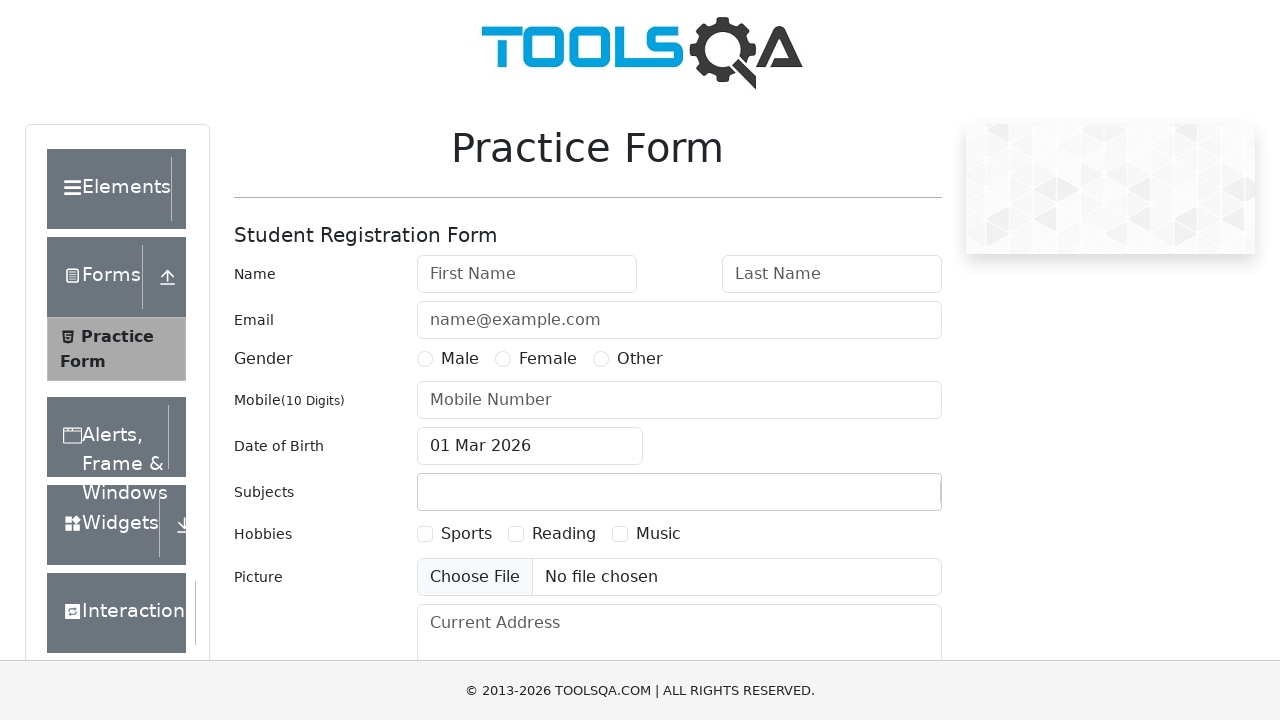

Filled first name field with 'John' on input#firstName
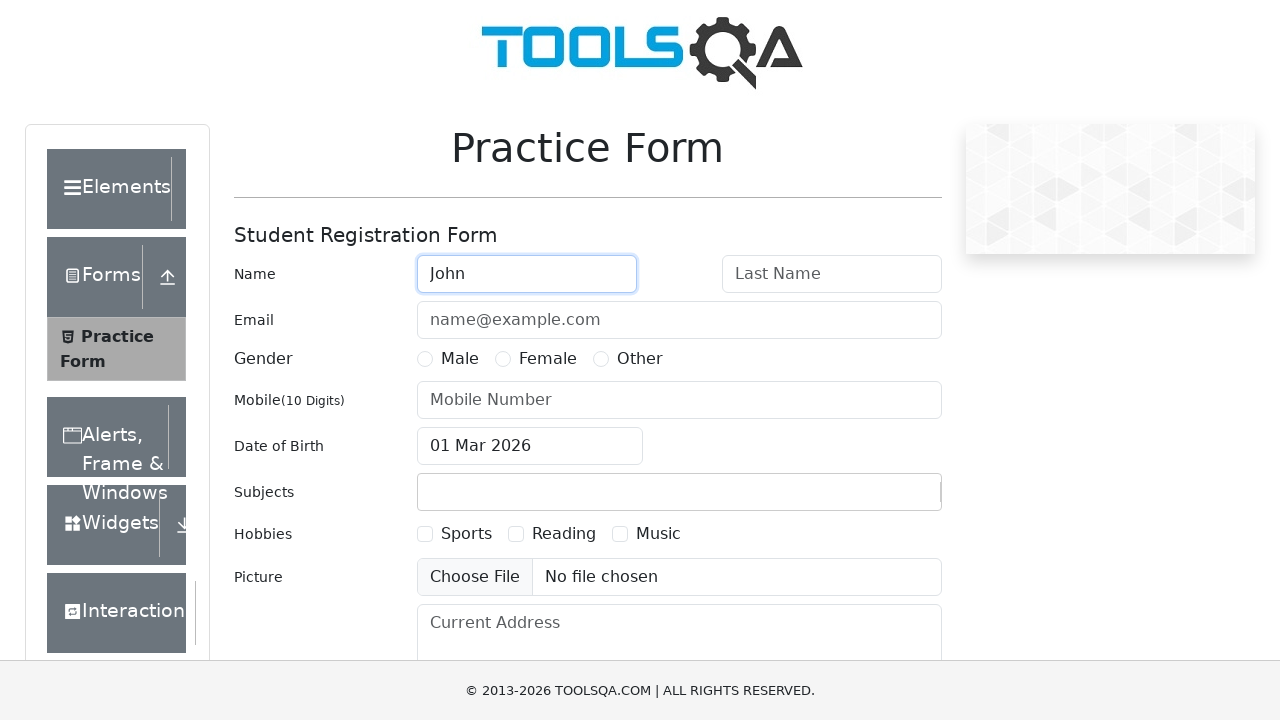

Filled last name field with 'Doe' on input#lastName
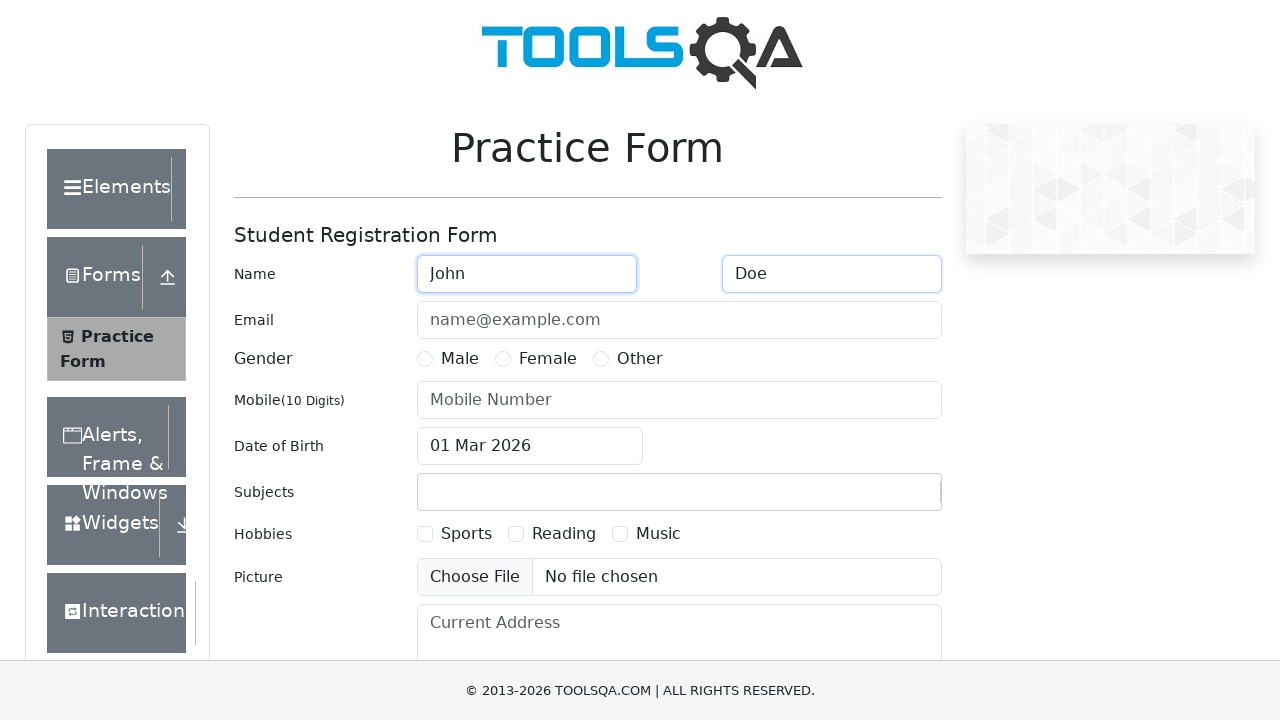

Selected Male gender radio button at (460, 359) on label:text('Male')
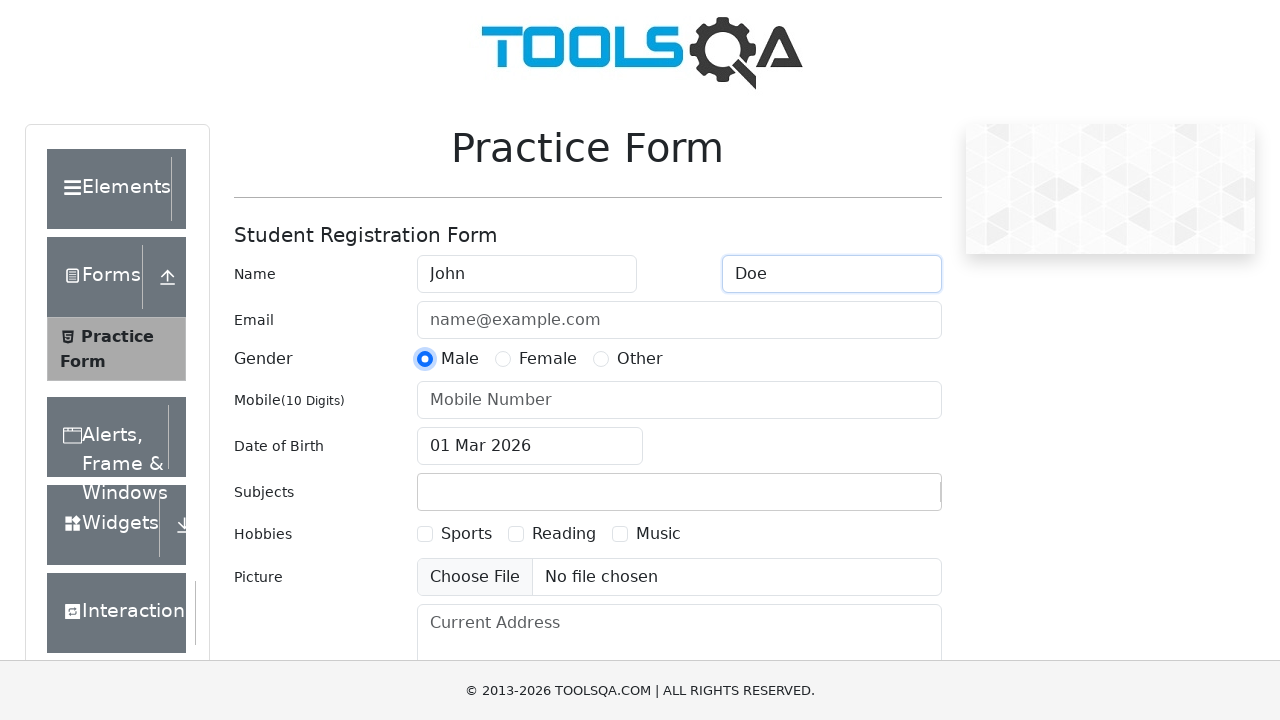

Selected Female gender radio button at (548, 359) on label:text('Female')
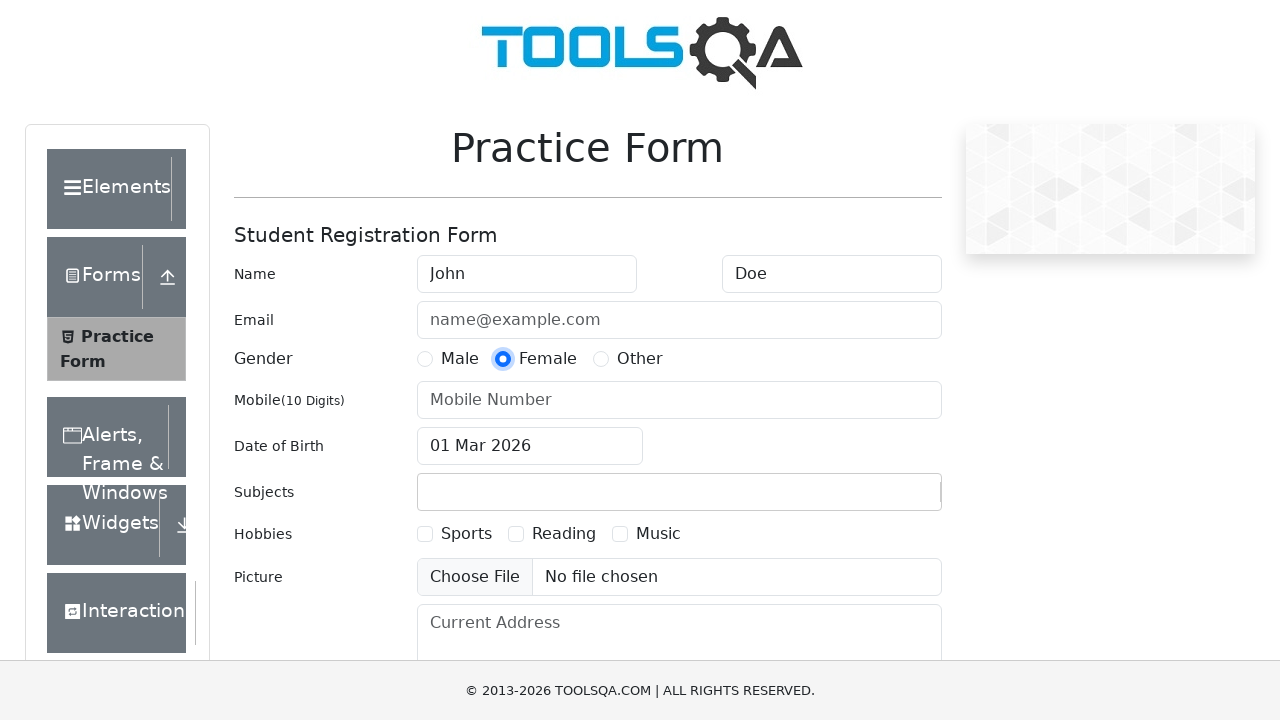

Toggled Sports checkbox at (466, 534) on label:text('Sports')
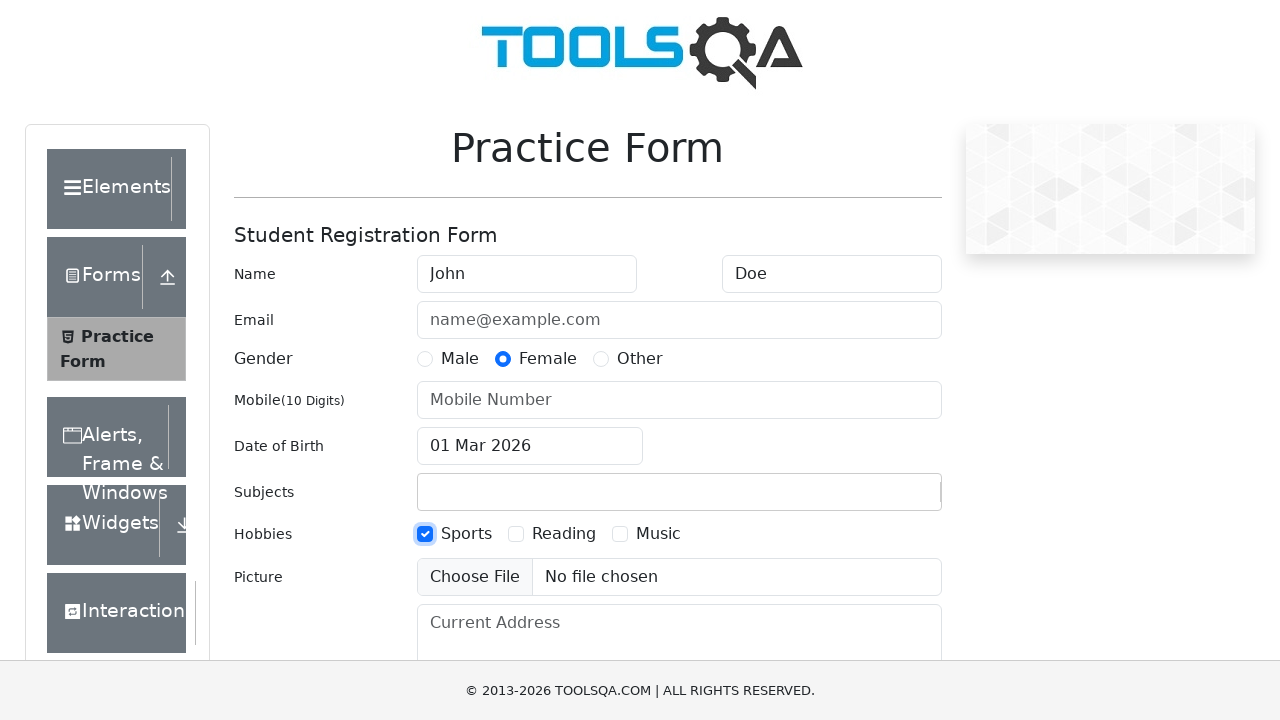

Toggled Reading checkbox at (564, 534) on label:text('Reading')
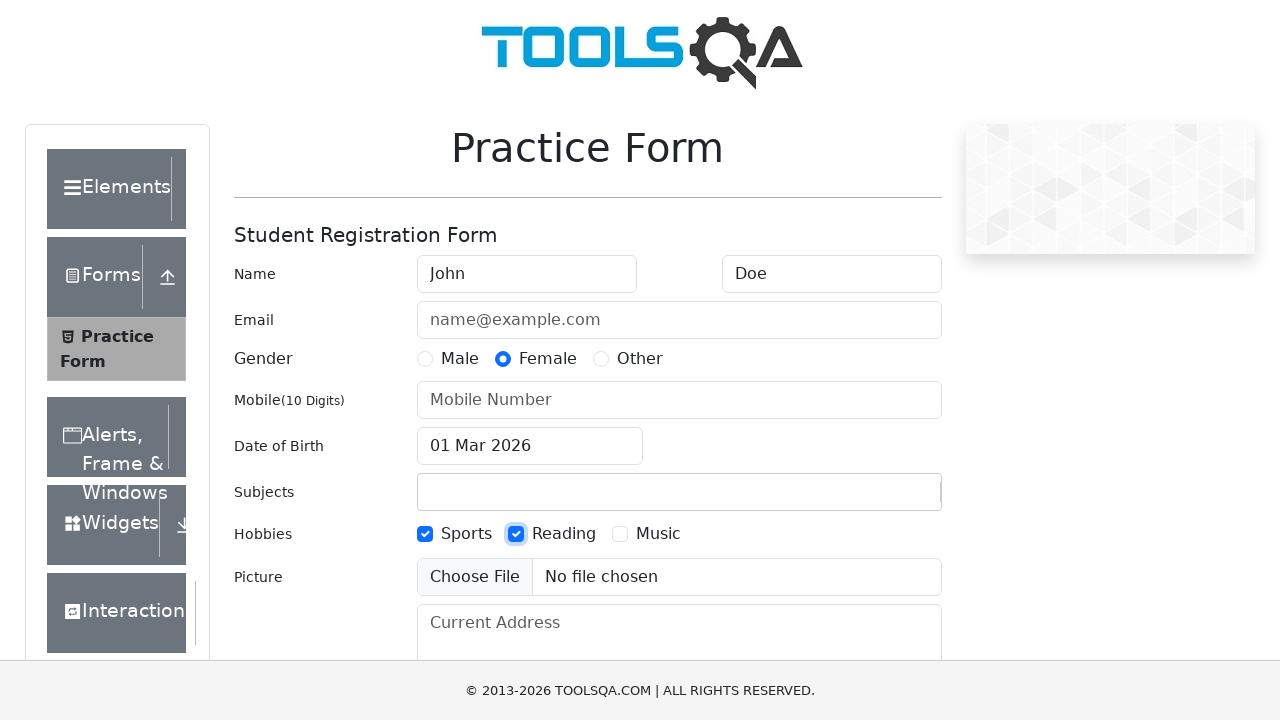

Toggled Sports checkbox again at (466, 534) on label:text('Sports')
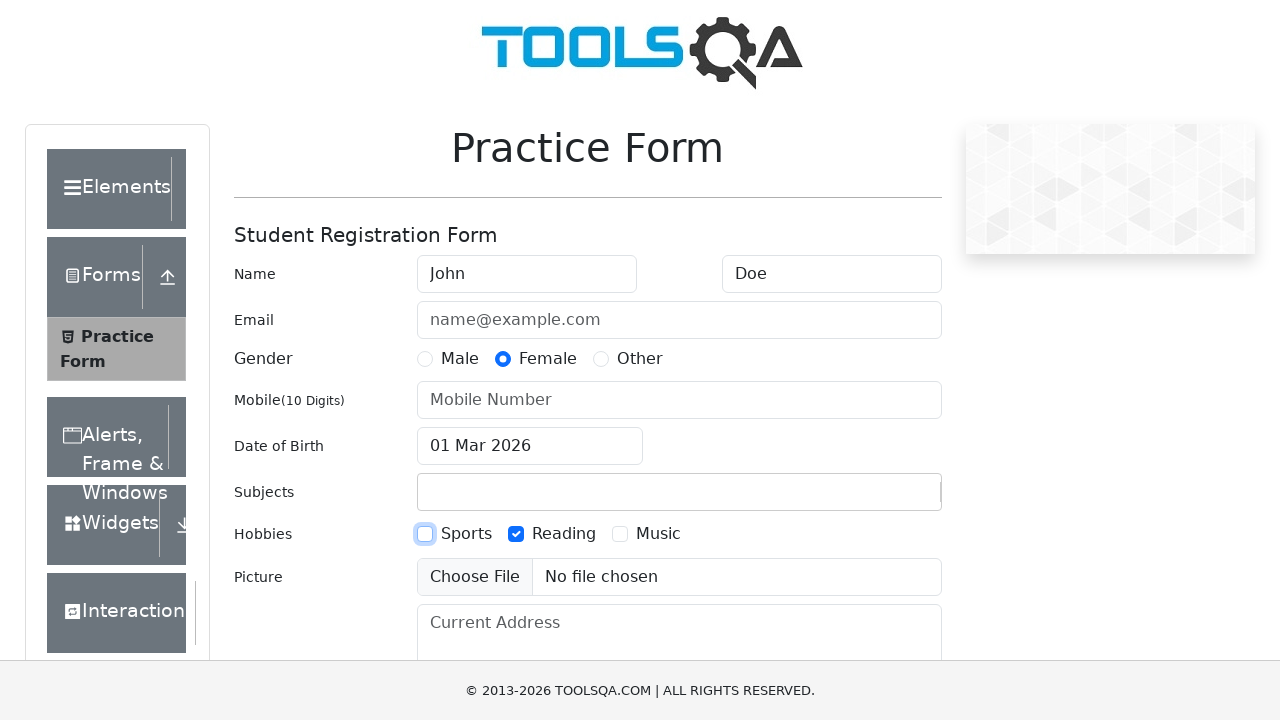

Toggled Reading checkbox again at (564, 534) on label:text('Reading')
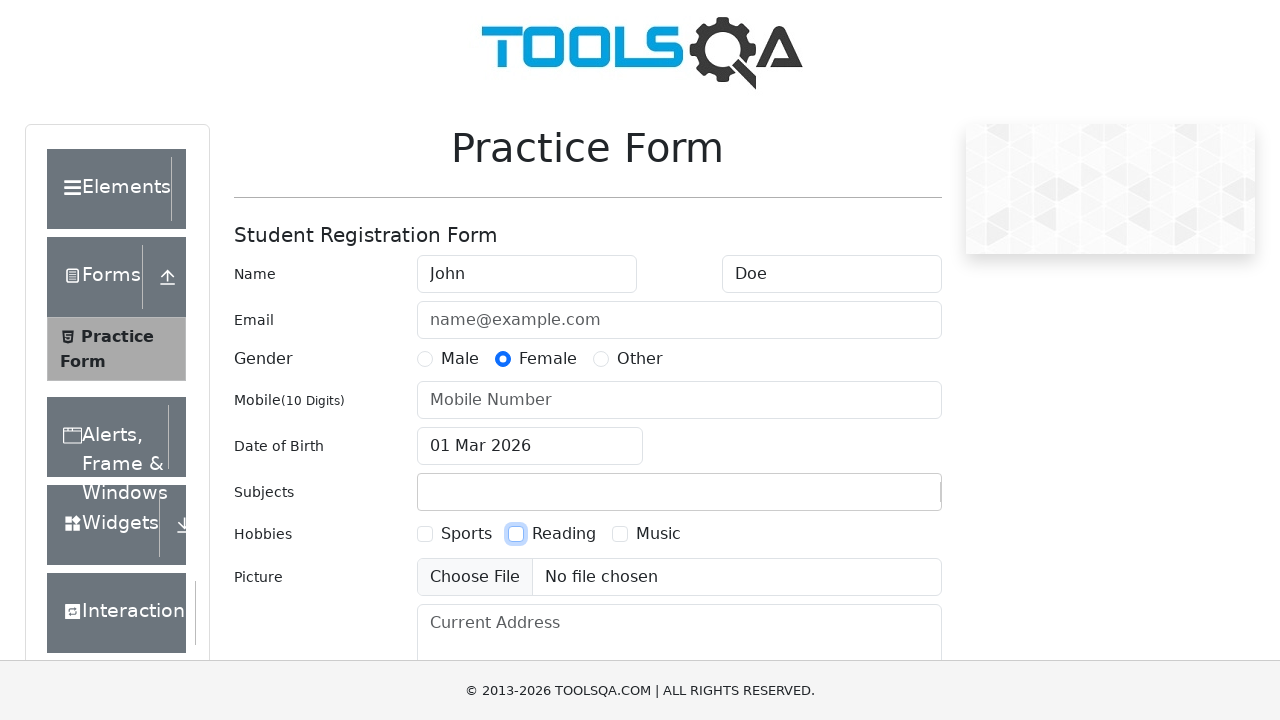

Toggled Music checkbox at (658, 534) on label:text('Music')
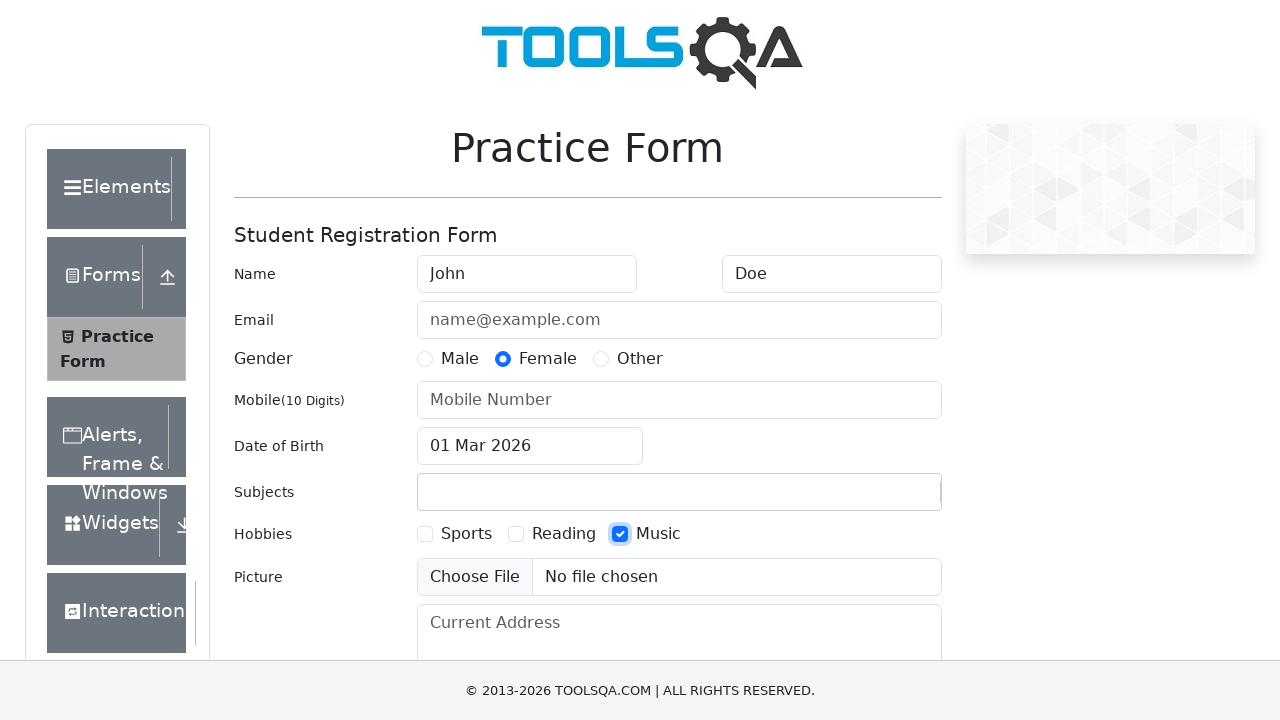

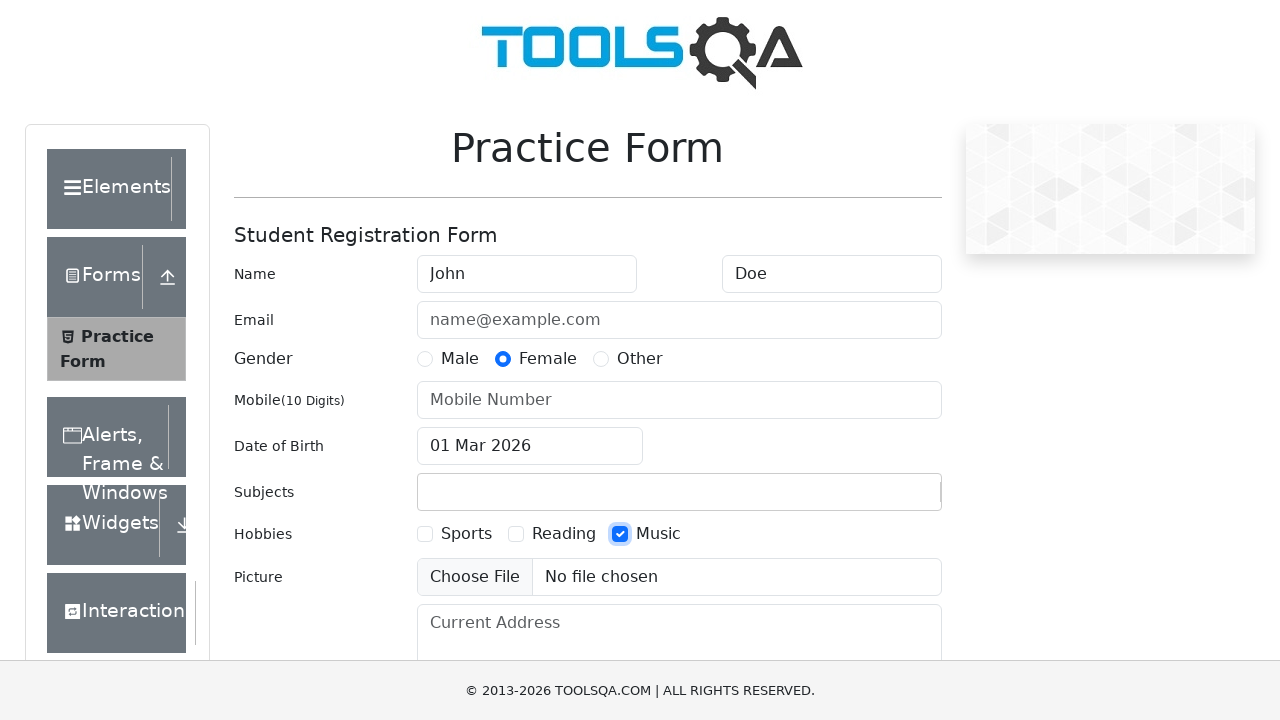